Waits for a price to reach $100, clicks a button, then solves a math problem by calculating a logarithmic value and submitting the answer

Starting URL: http://suninjuly.github.io/explicit_wait2.html

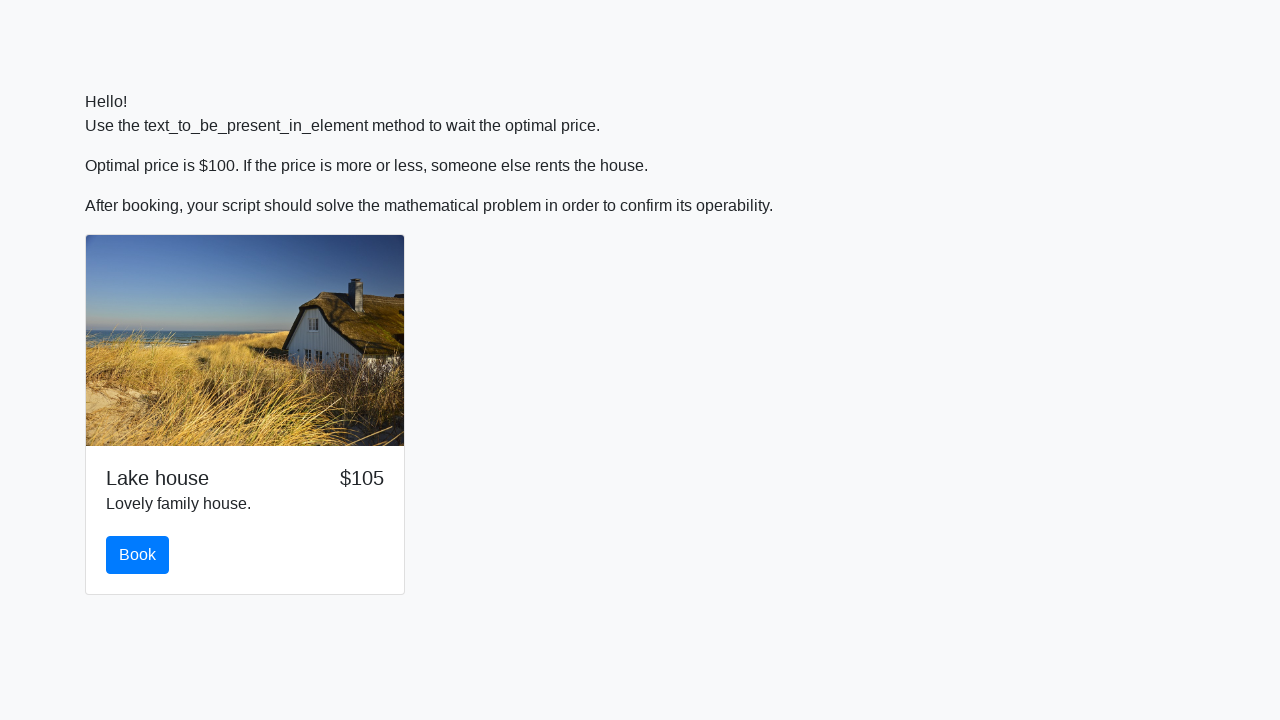

Waited for price to reach $100
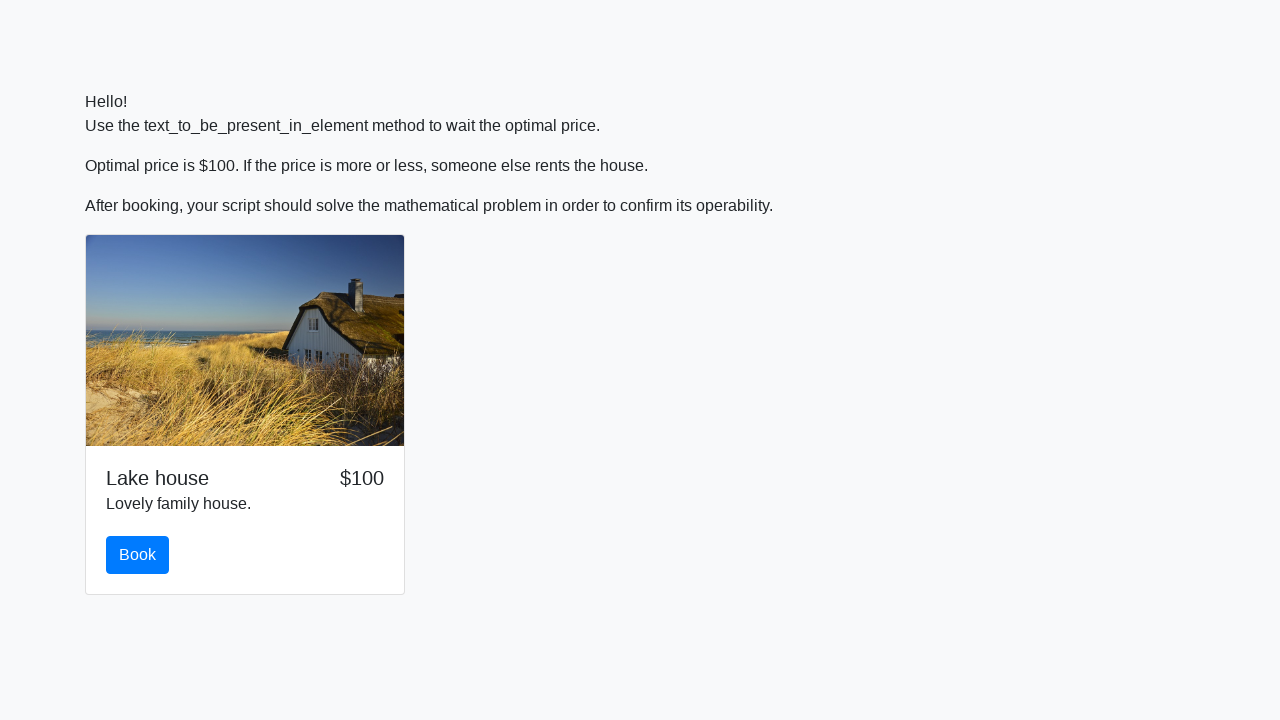

Clicked the book button at (138, 555) on button.btn
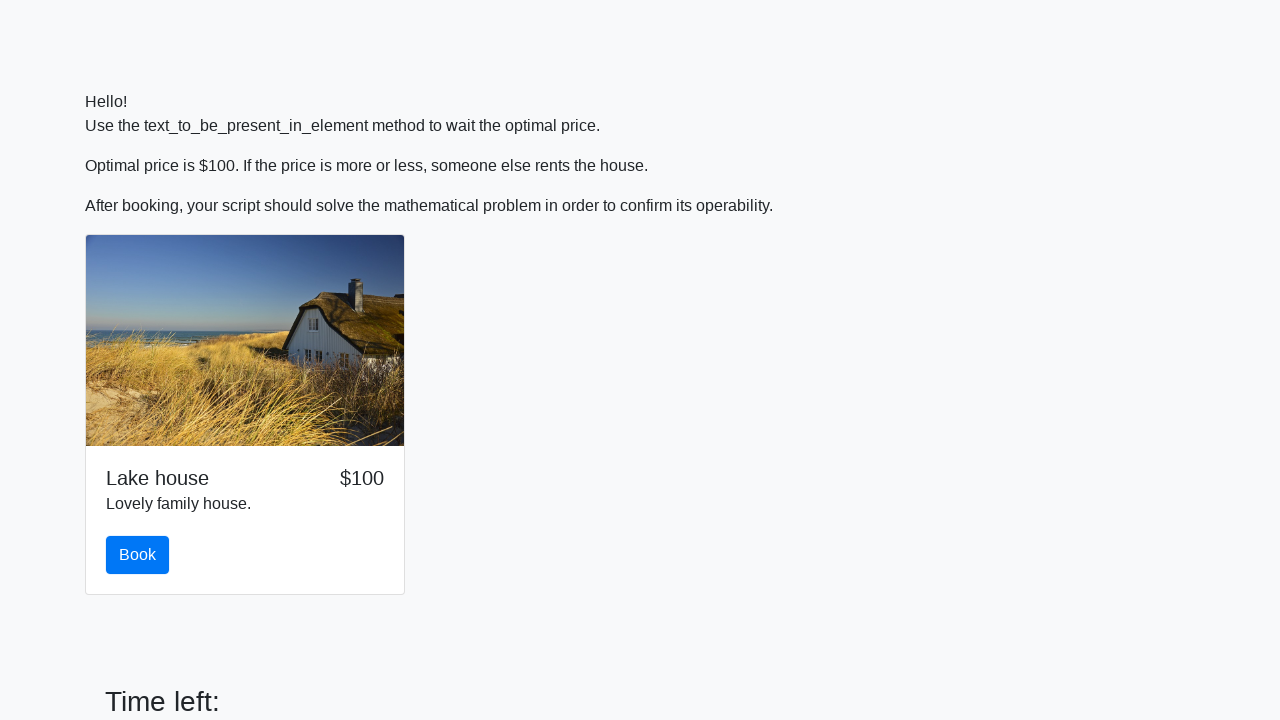

Retrieved input value: 323
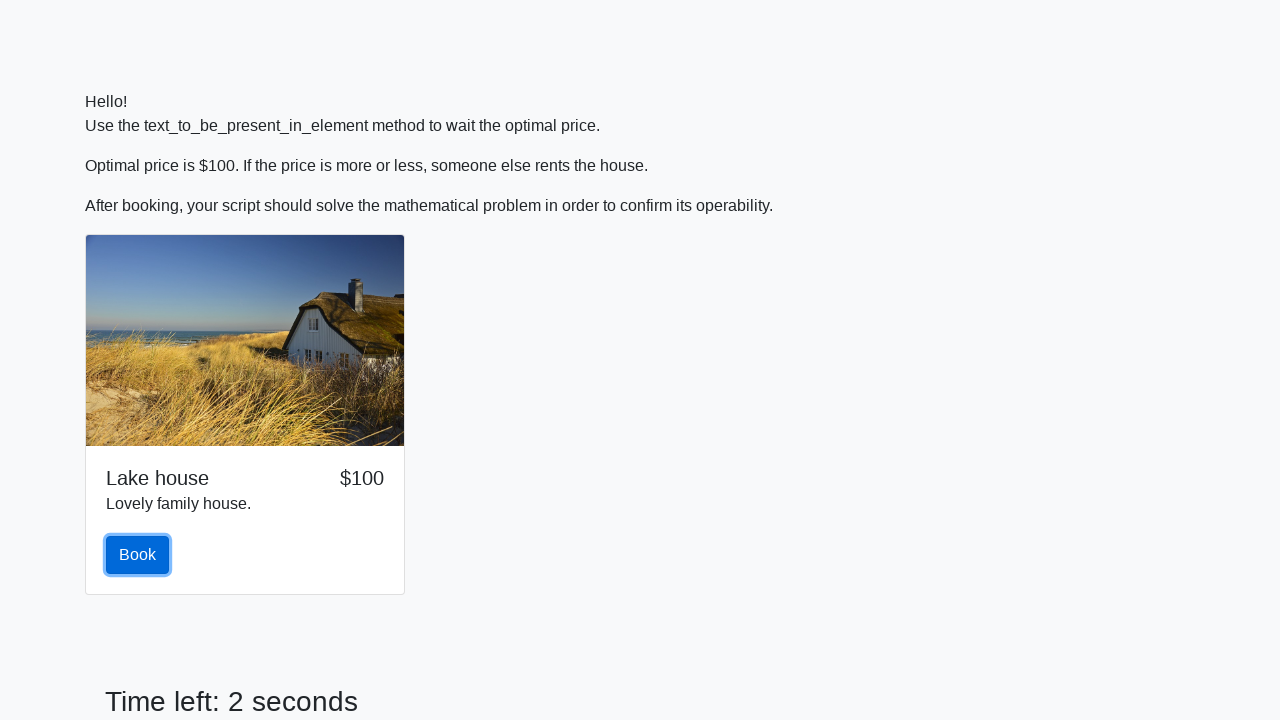

Calculated logarithmic result: 1.889614651160633
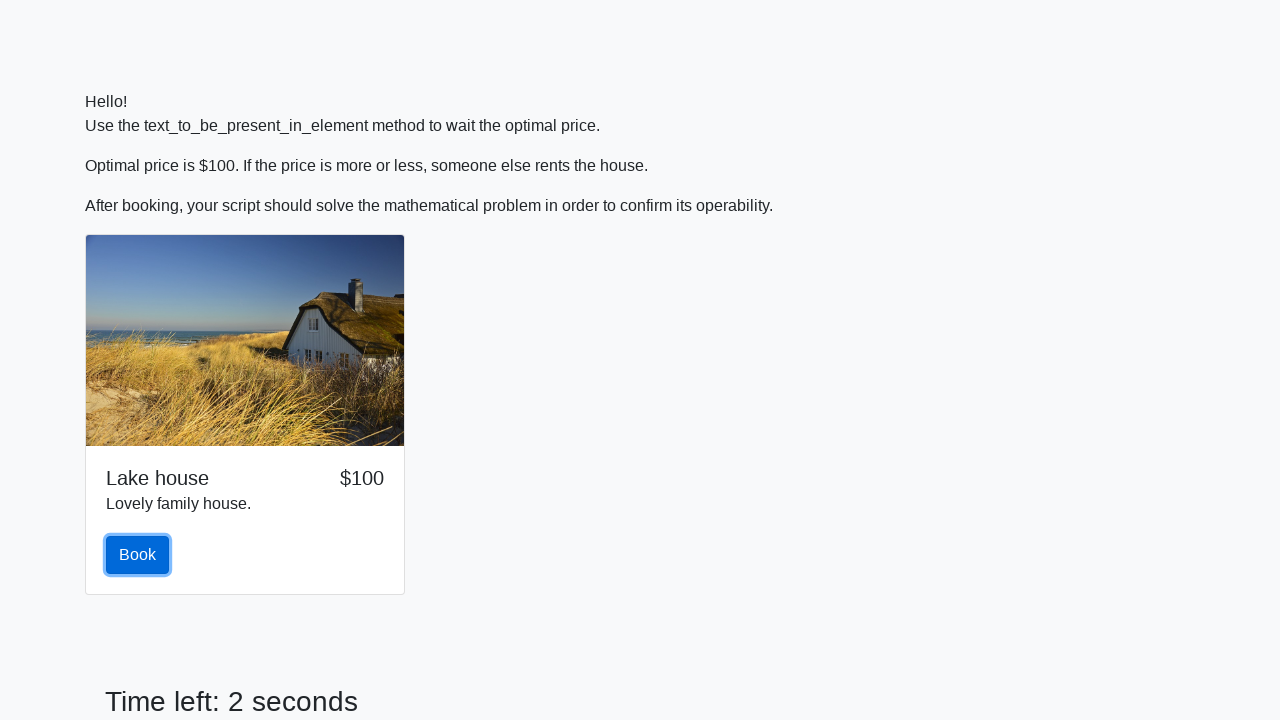

Filled answer field with calculated value: 1.889614651160633 on #answer
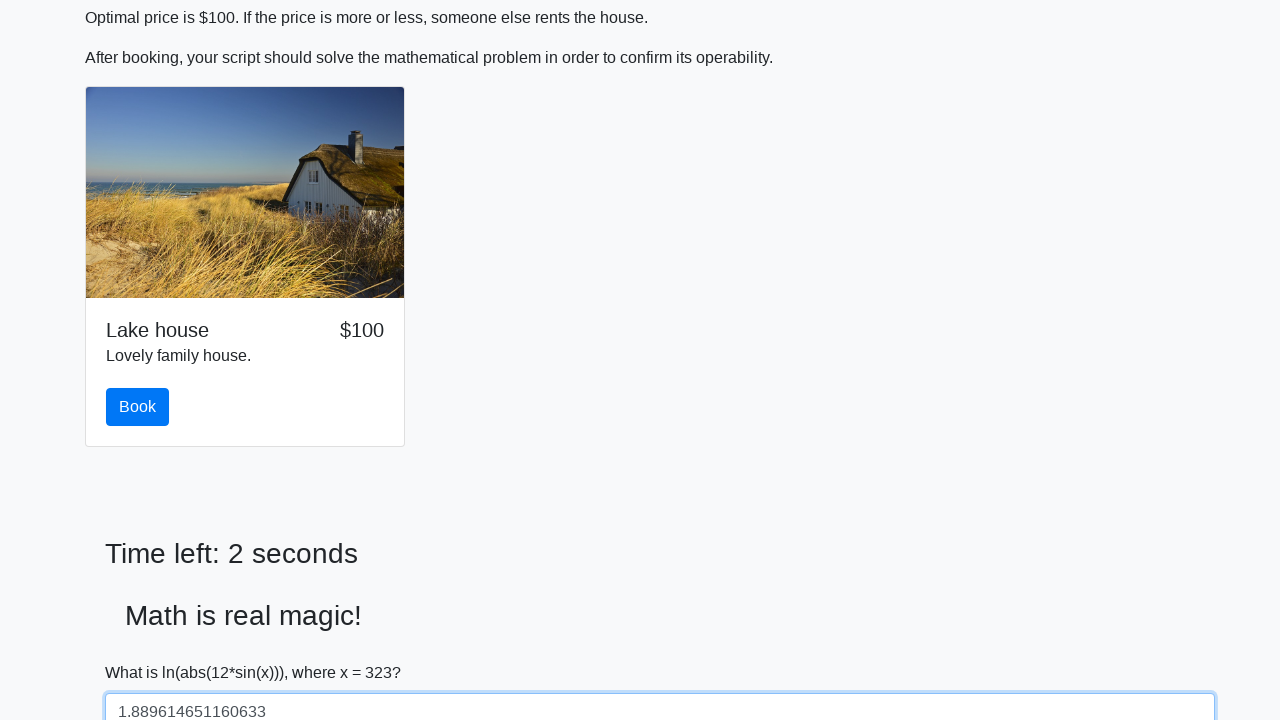

Clicked submit button to solve the problem at (143, 651) on #solve
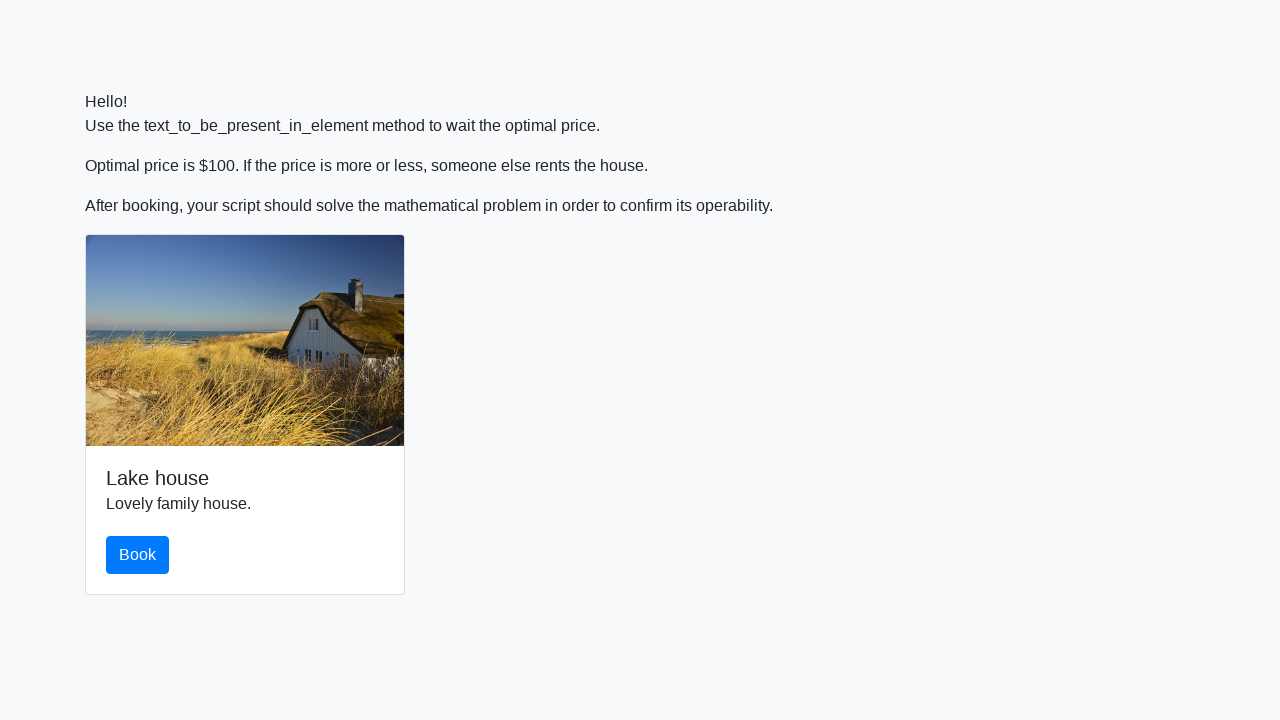

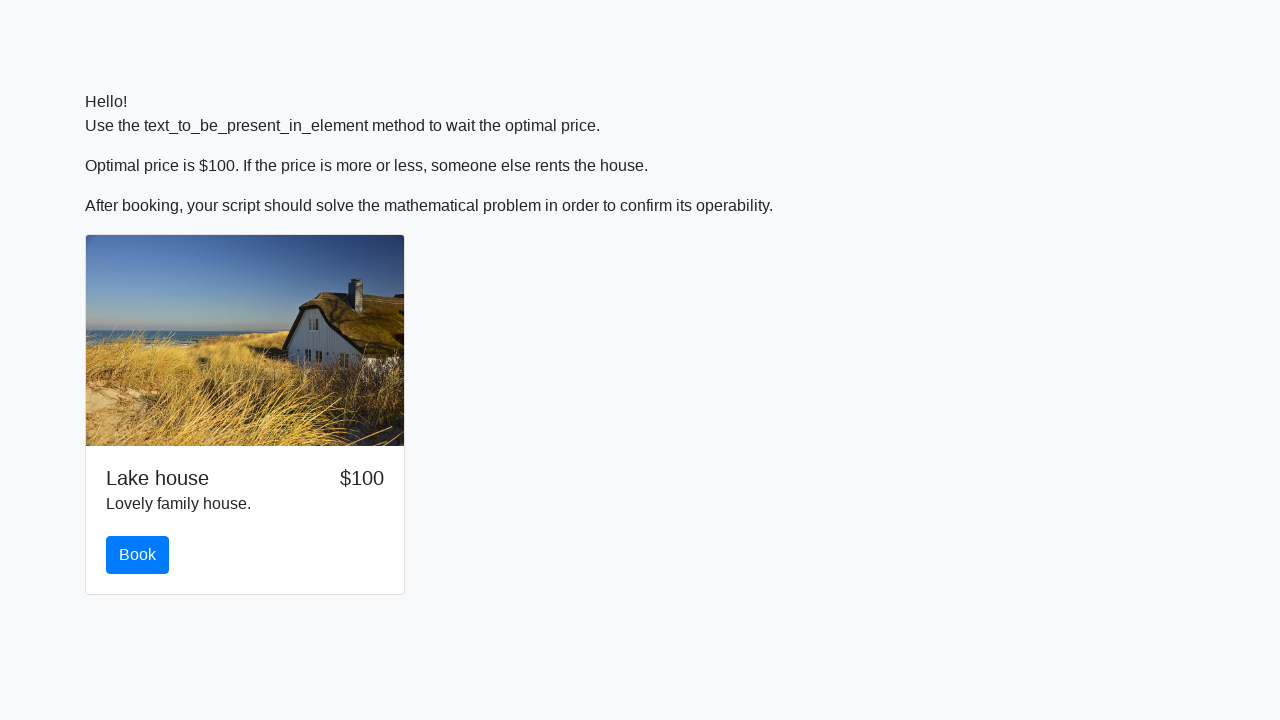